Navigates to the IMSLP composers category page and clicks the shuffle button to get a random composer

Starting URL: https://imslp.org/wiki/Category:Composers

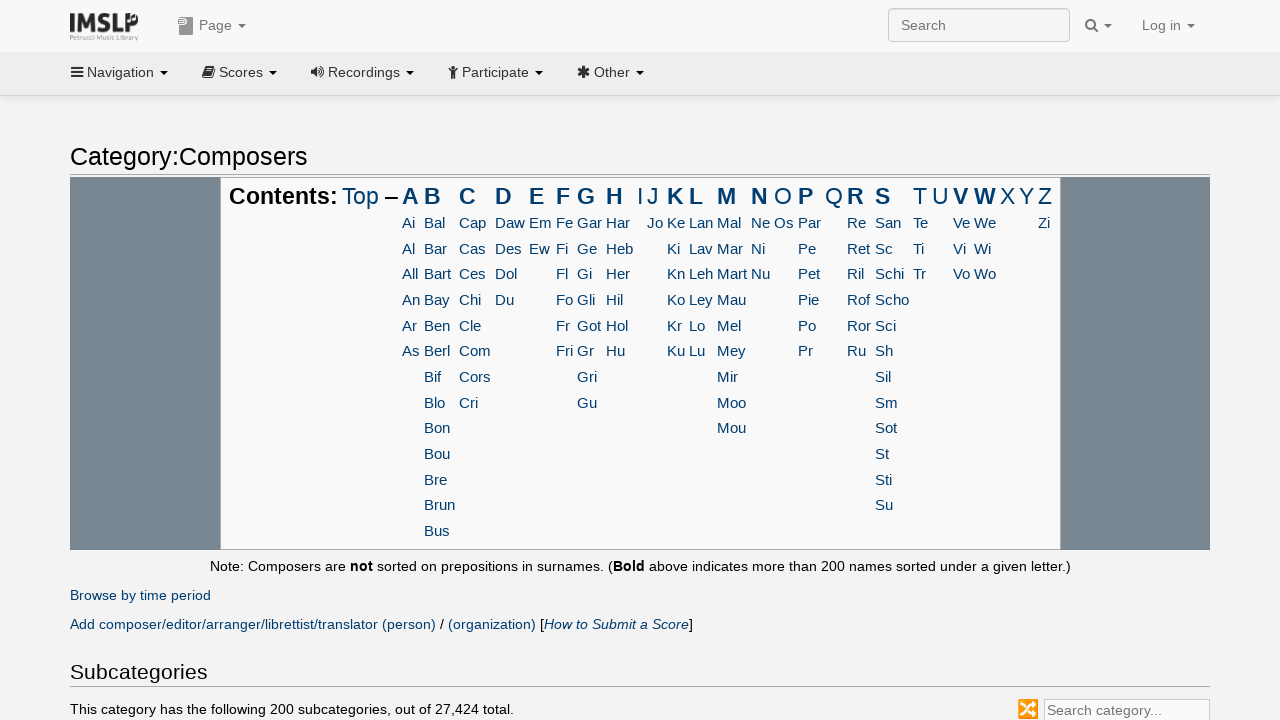

Set viewport size to 1920x1080
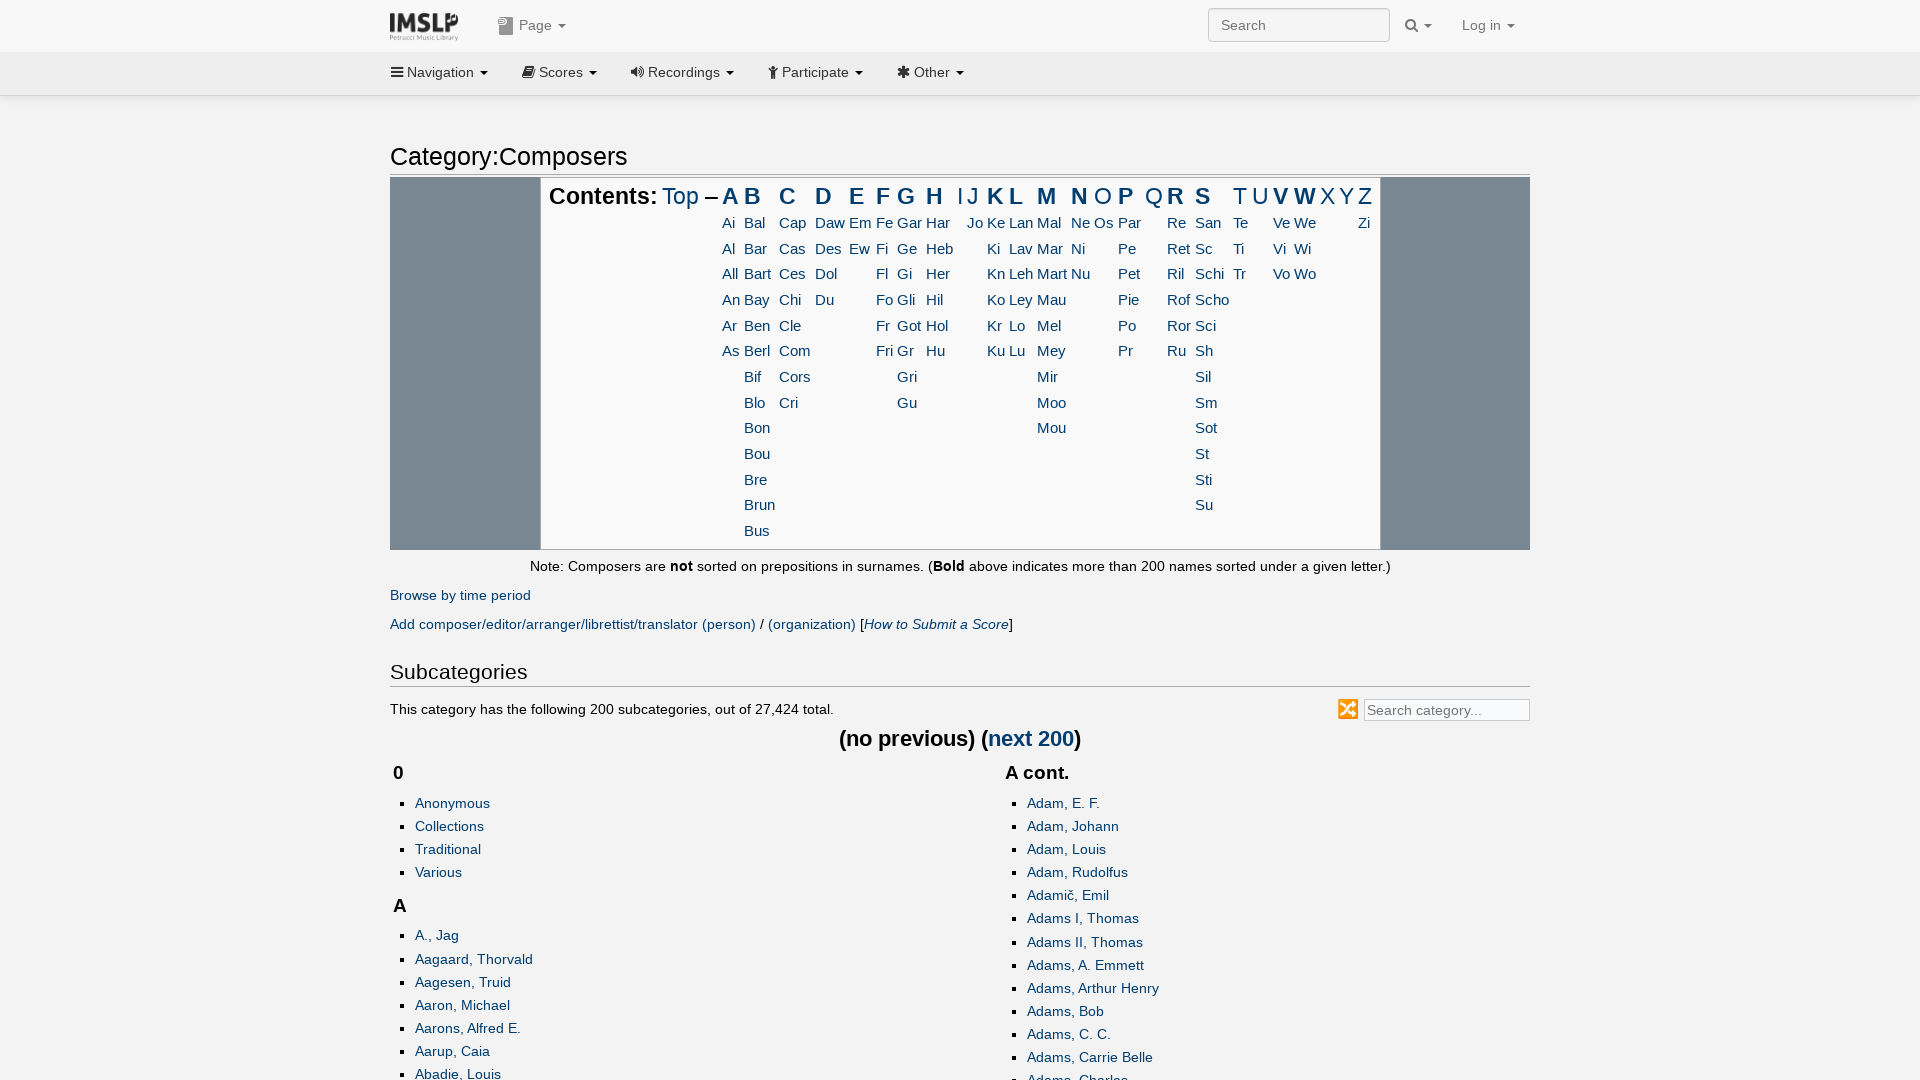

Clicked shuffle button to get a random composer at (1348, 710) on .cattool
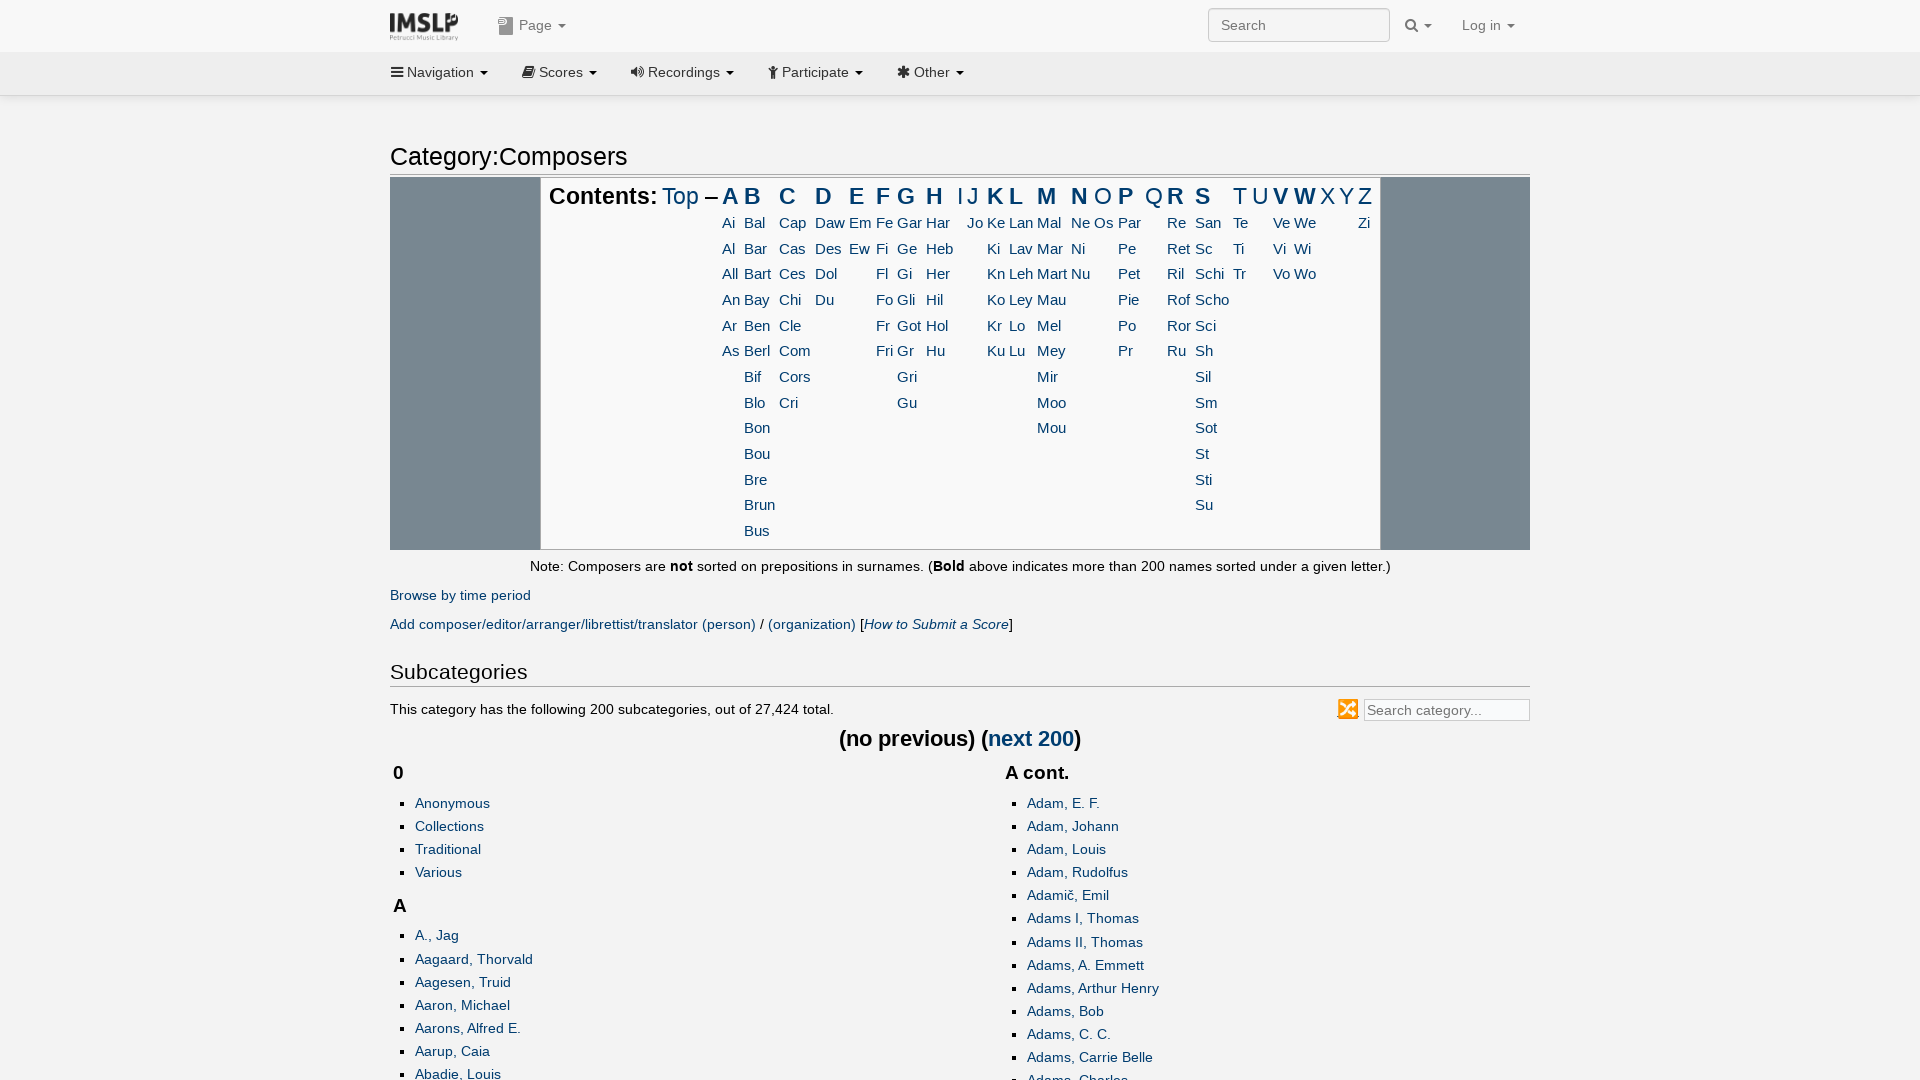

Waited for page to finish loading (networkidle)
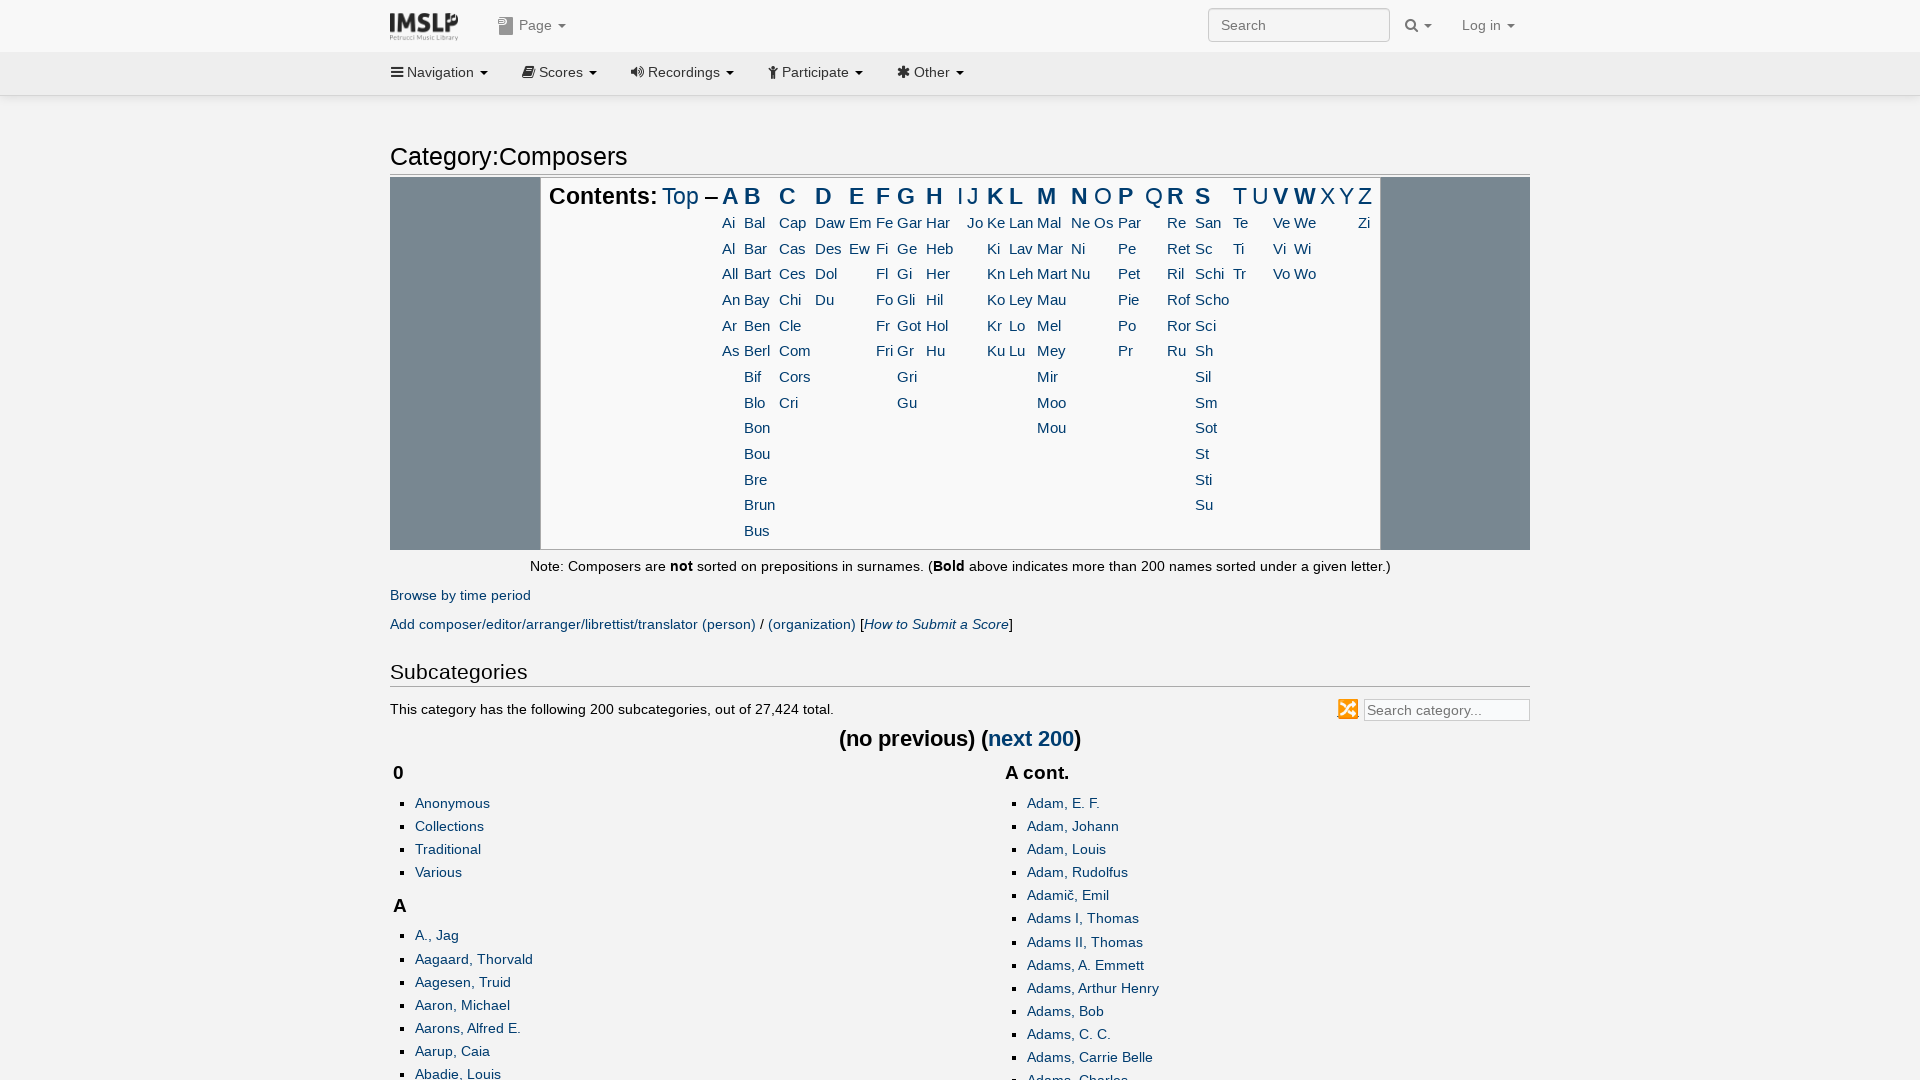

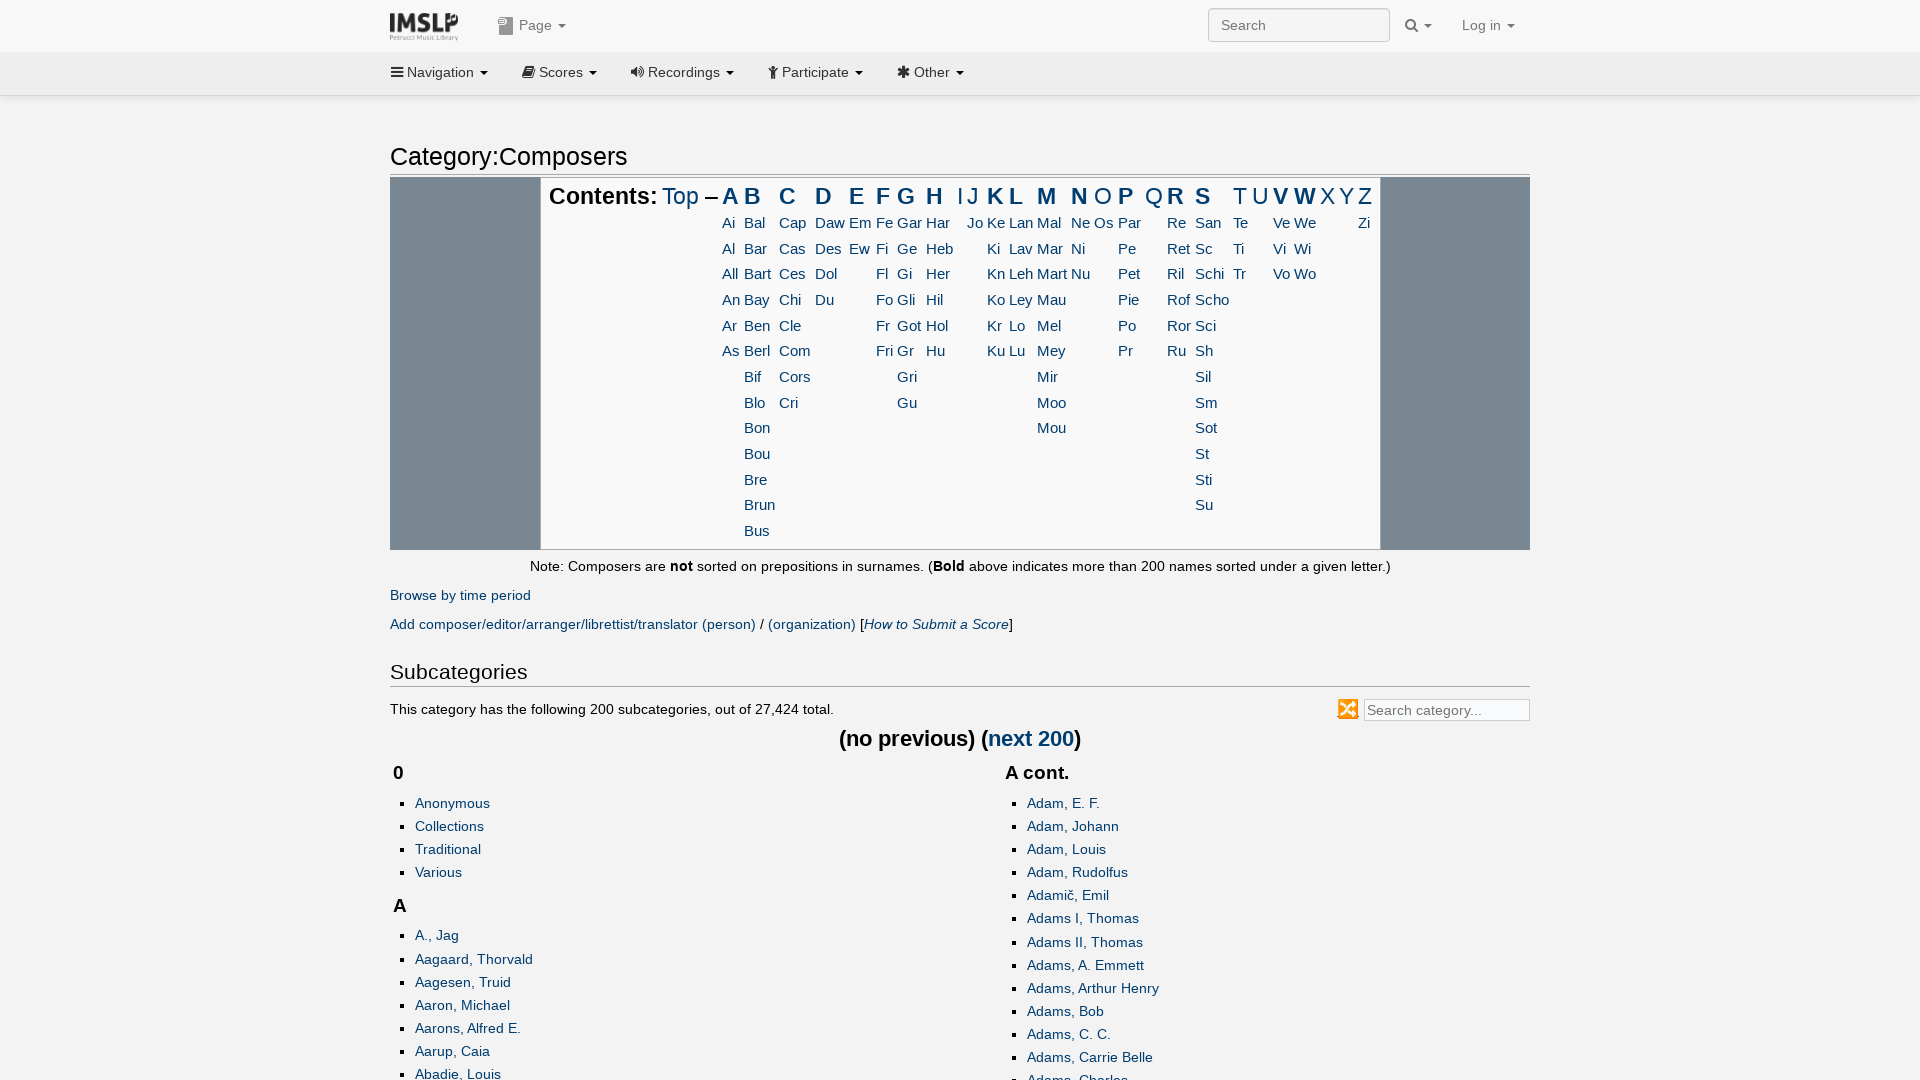